Tests navigation to the Forgot Password page by clicking the forgot password link on the login page and verifying the "Reset Password" heading is displayed.

Starting URL: https://opensource-demo.orangehrmlive.com/

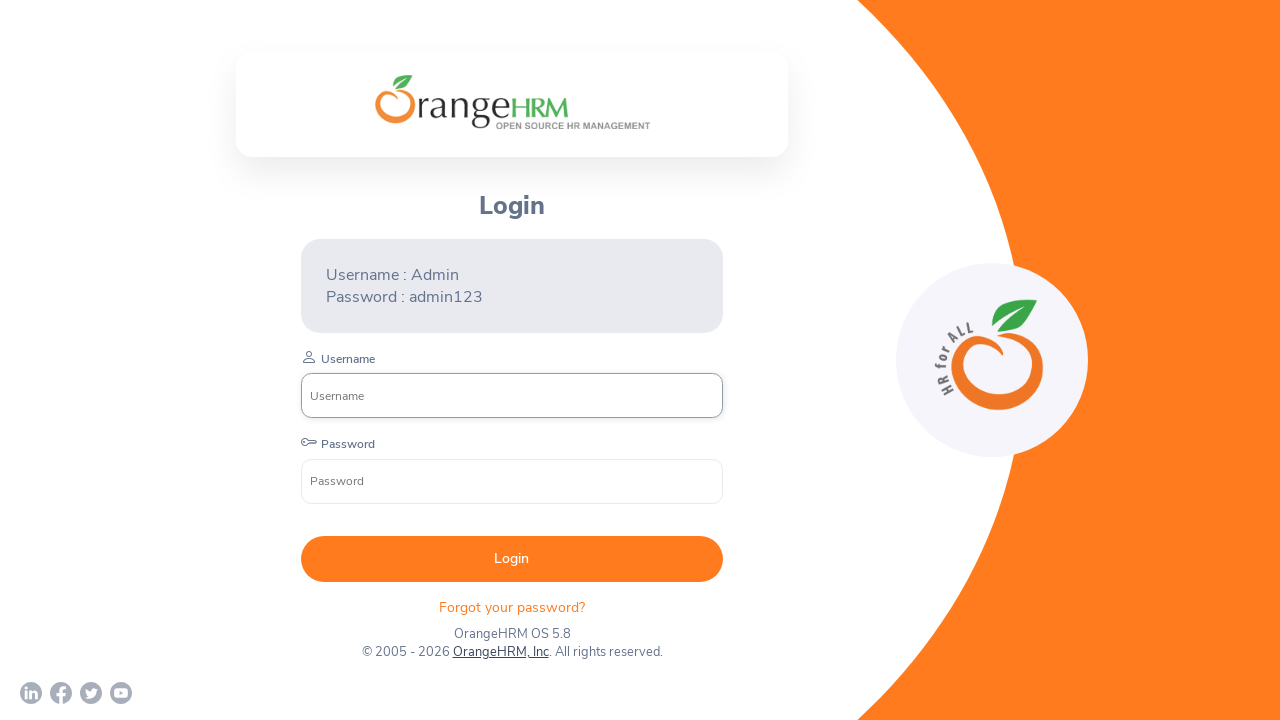

Clicked on the forgot password link on the login page at (512, 607) on p.oxd-text.oxd-text--p.orangehrm-login-forgot-header
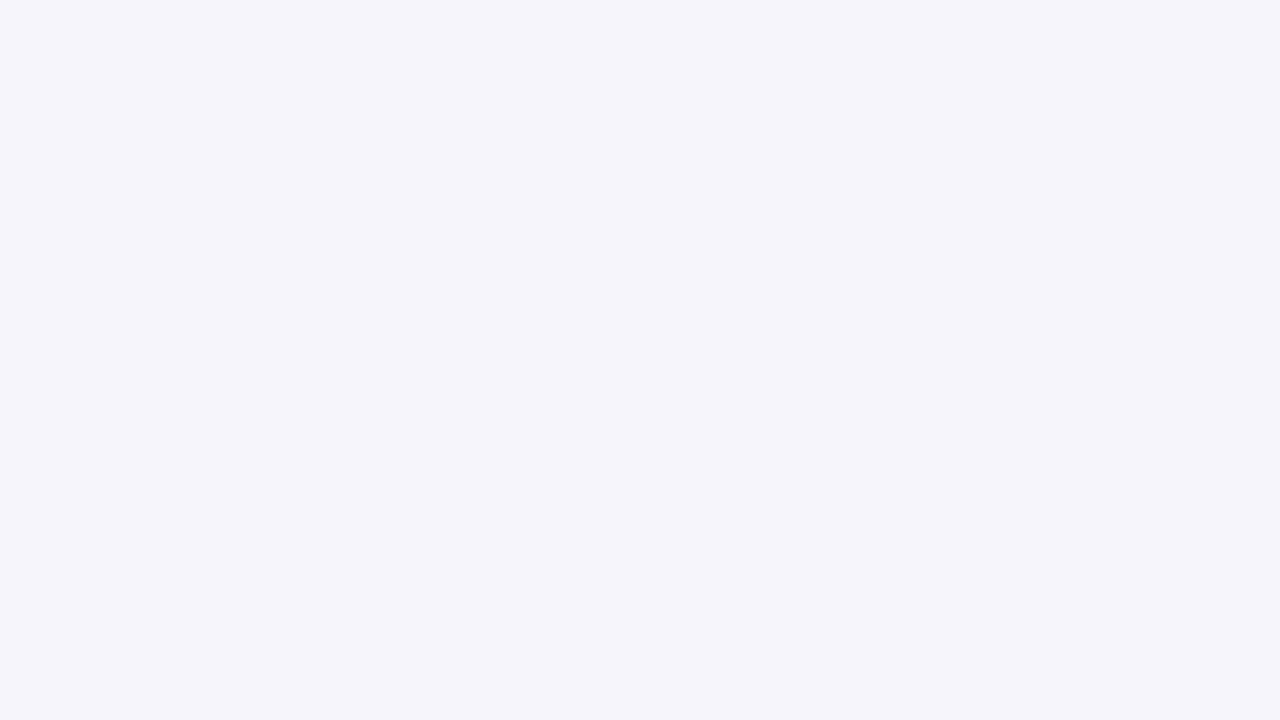

Waited for the Reset Password page title to load
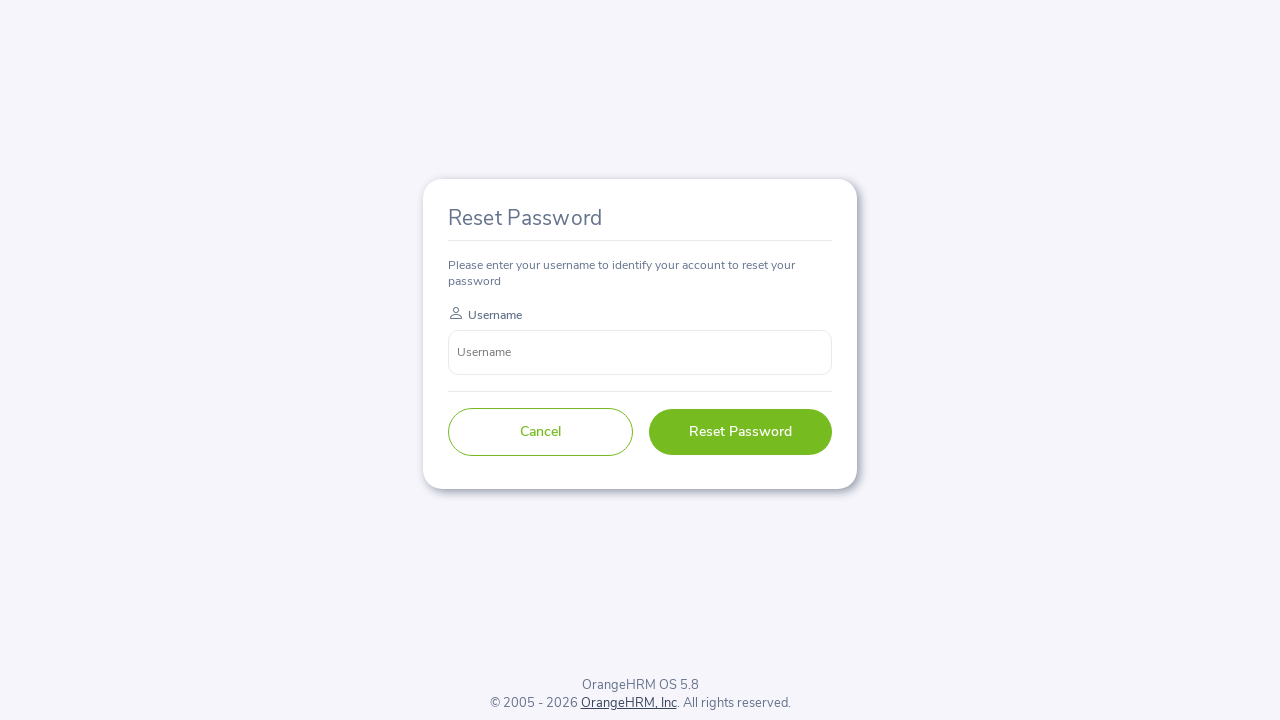

Retrieved the Reset Password heading text content
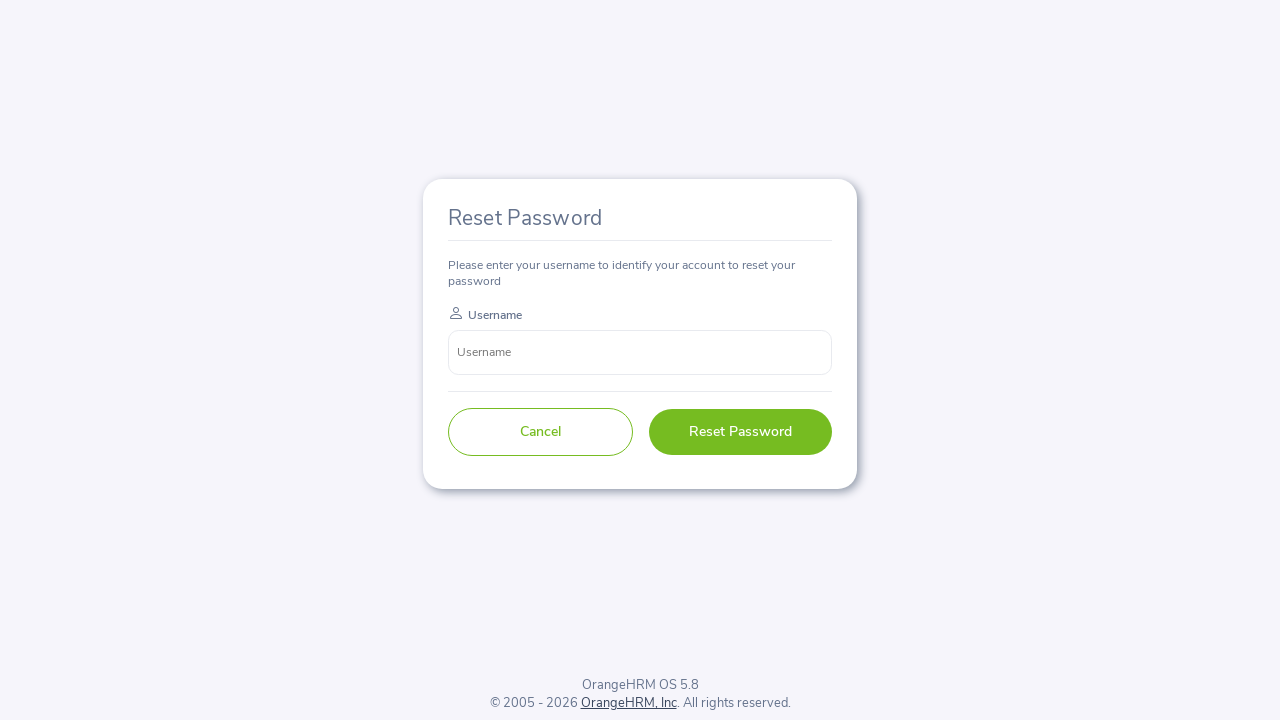

Verified that the Reset Password heading displays the expected message: 'Reset Password'
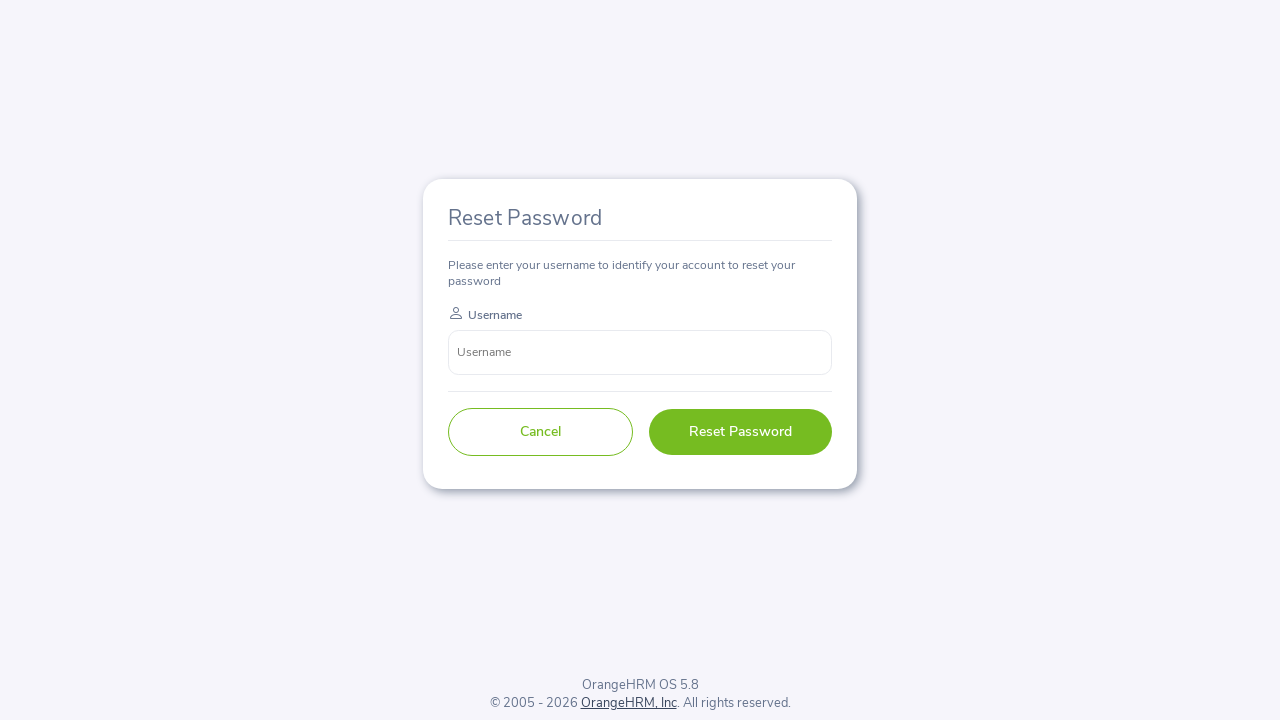

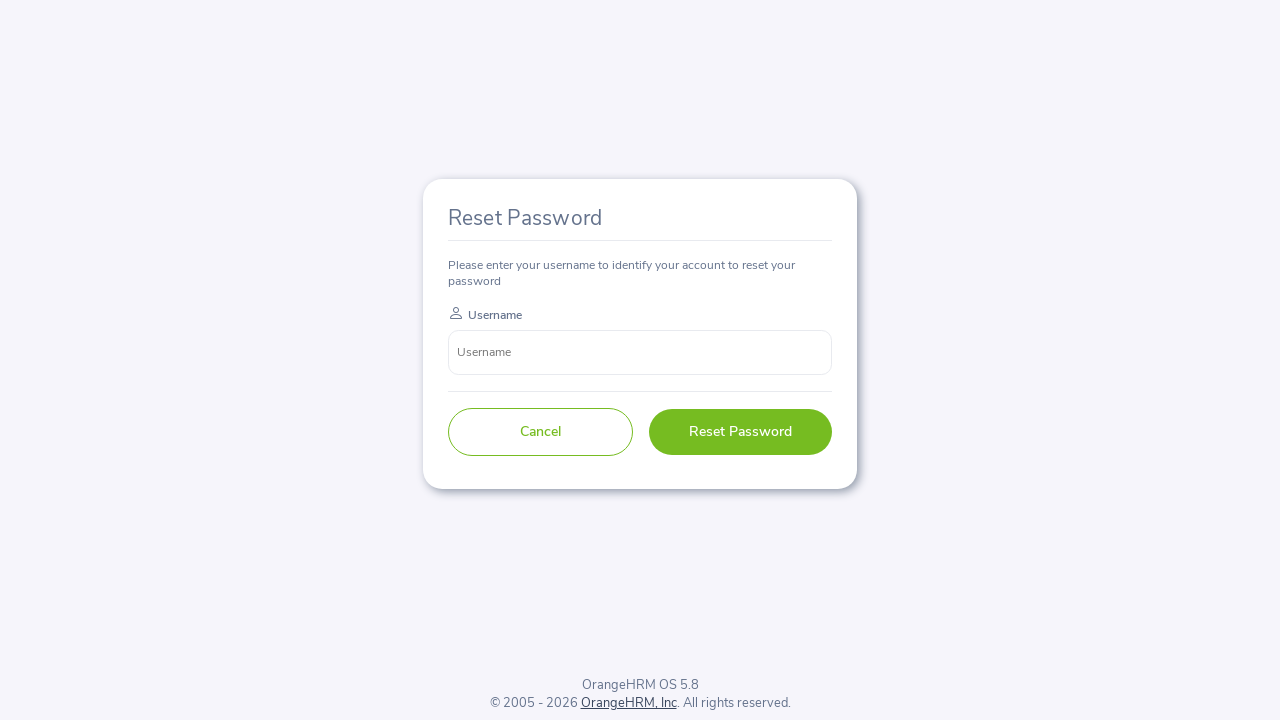